Navigates to Patika.dev website and verifies the current URL matches the expected URL

Starting URL: https://www.patika.dev/

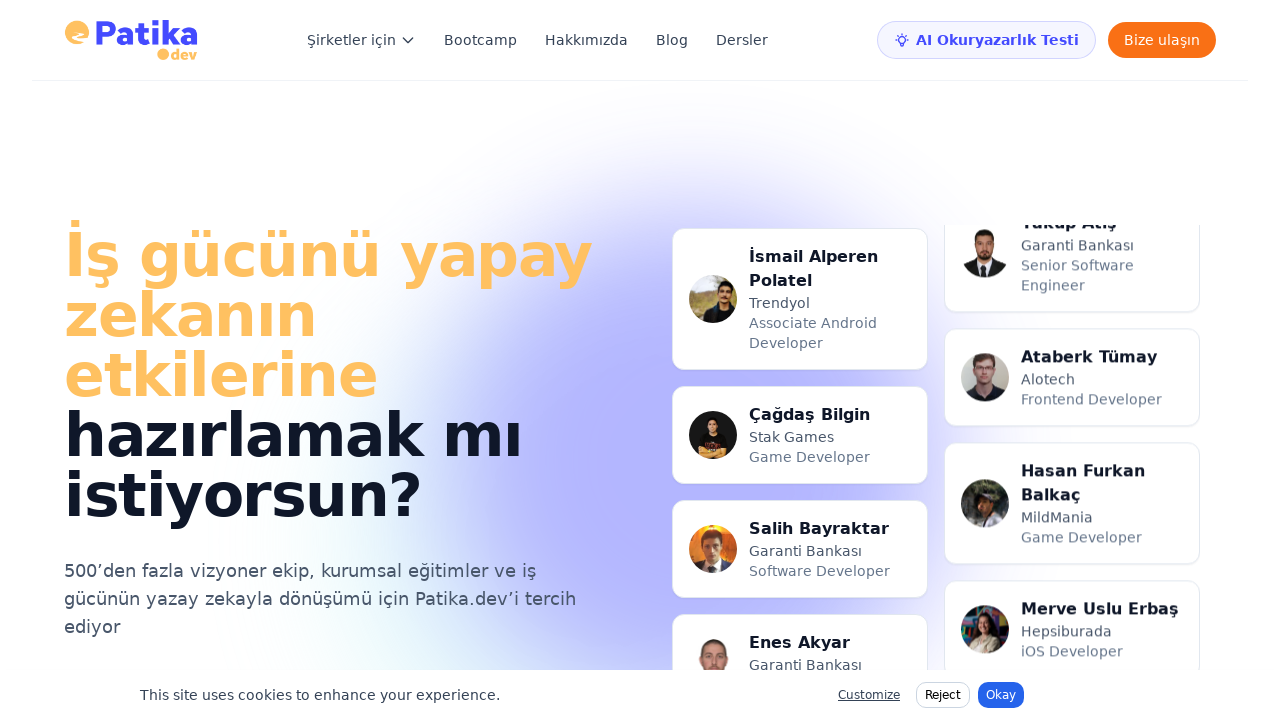

Navigated to https://www.patika.dev/
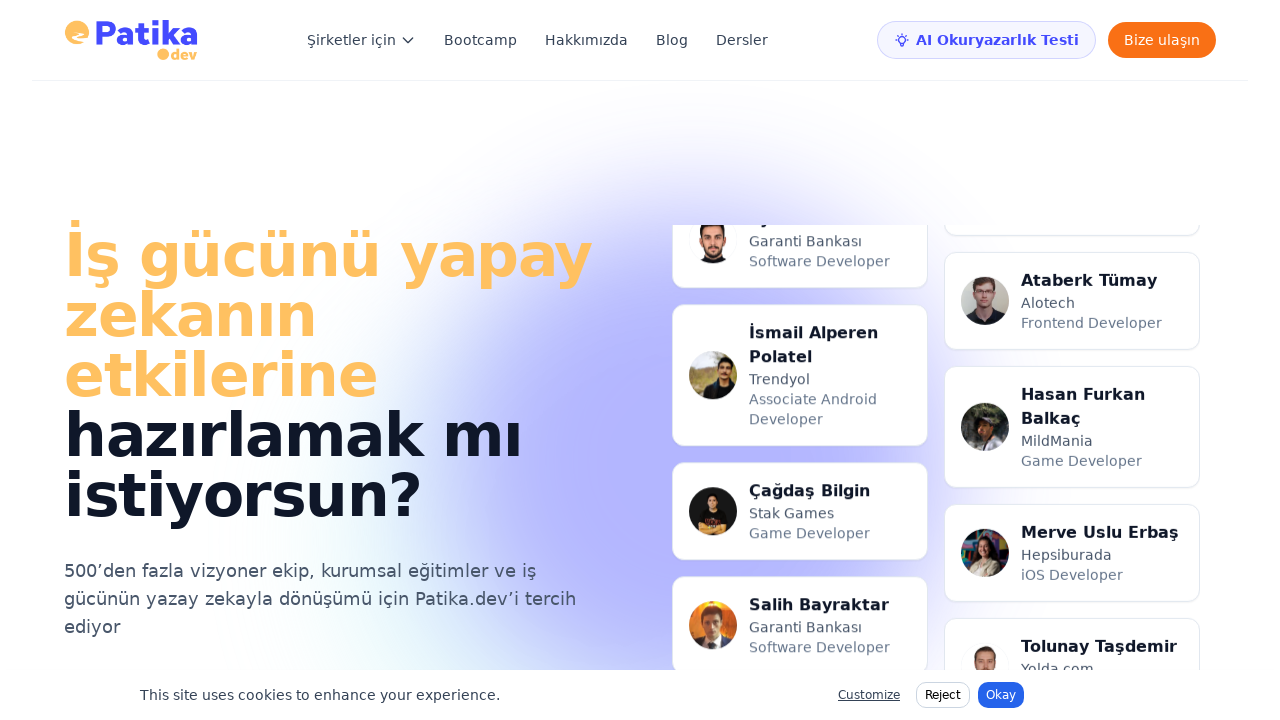

Retrieved current URL from page
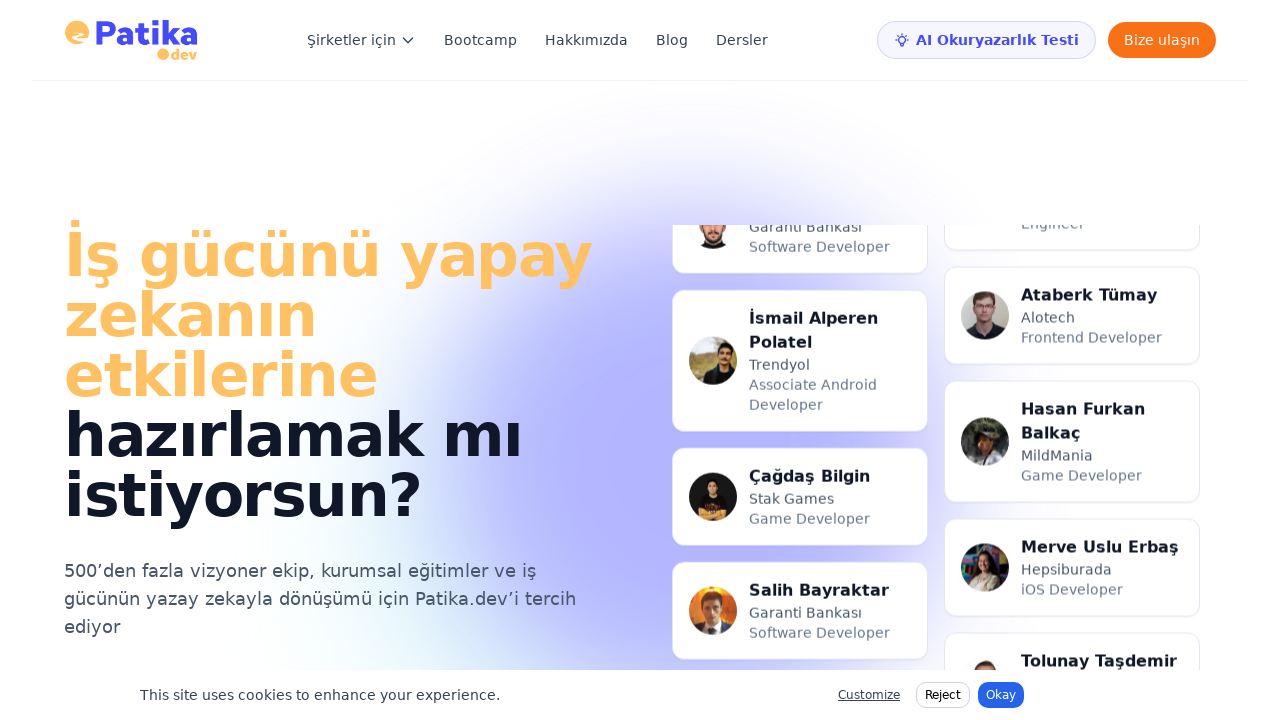

Verified current URL matches expected URL https://www.patika.dev/
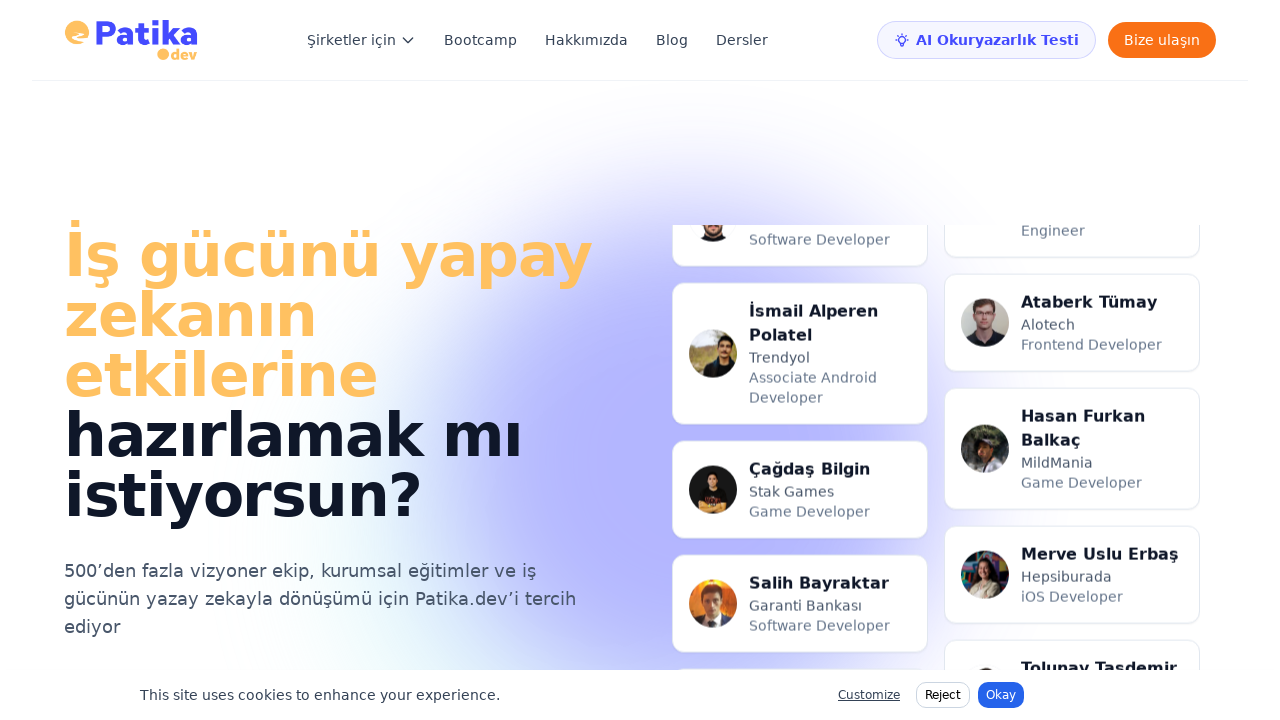

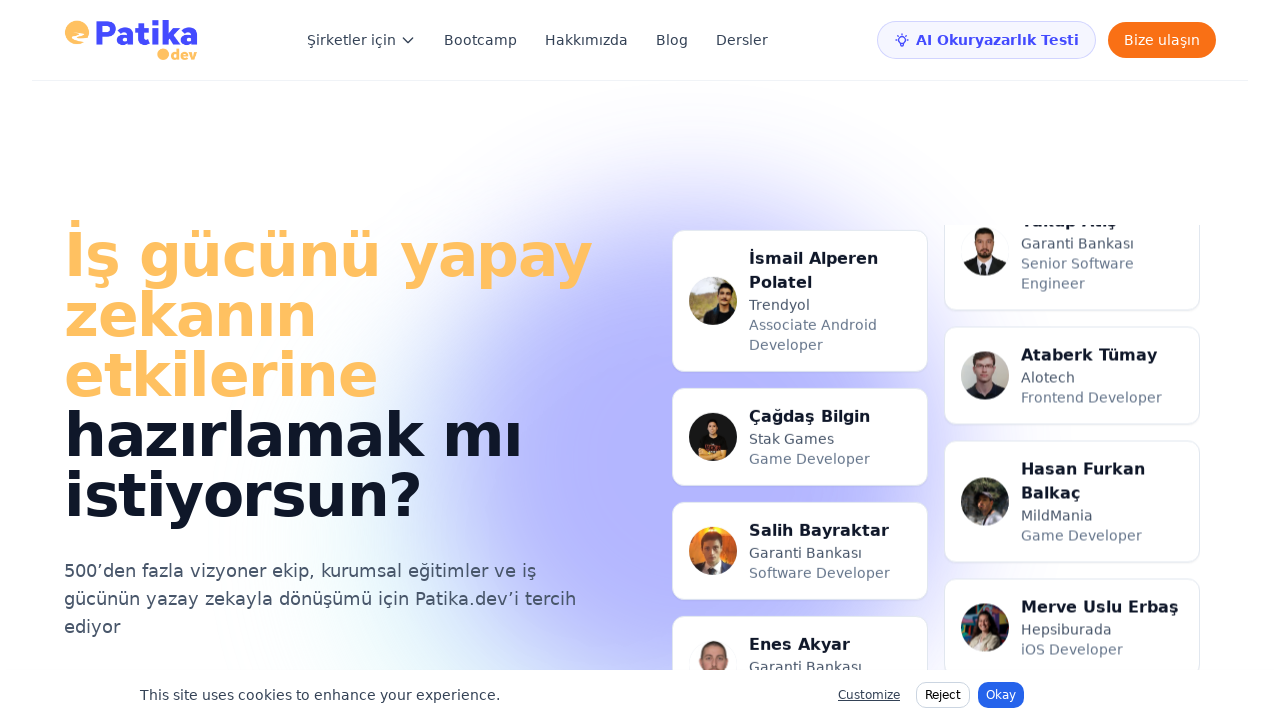